Navigates to Bilibili homepage and waits for the page to load

Starting URL: https://www.bilibili.com/

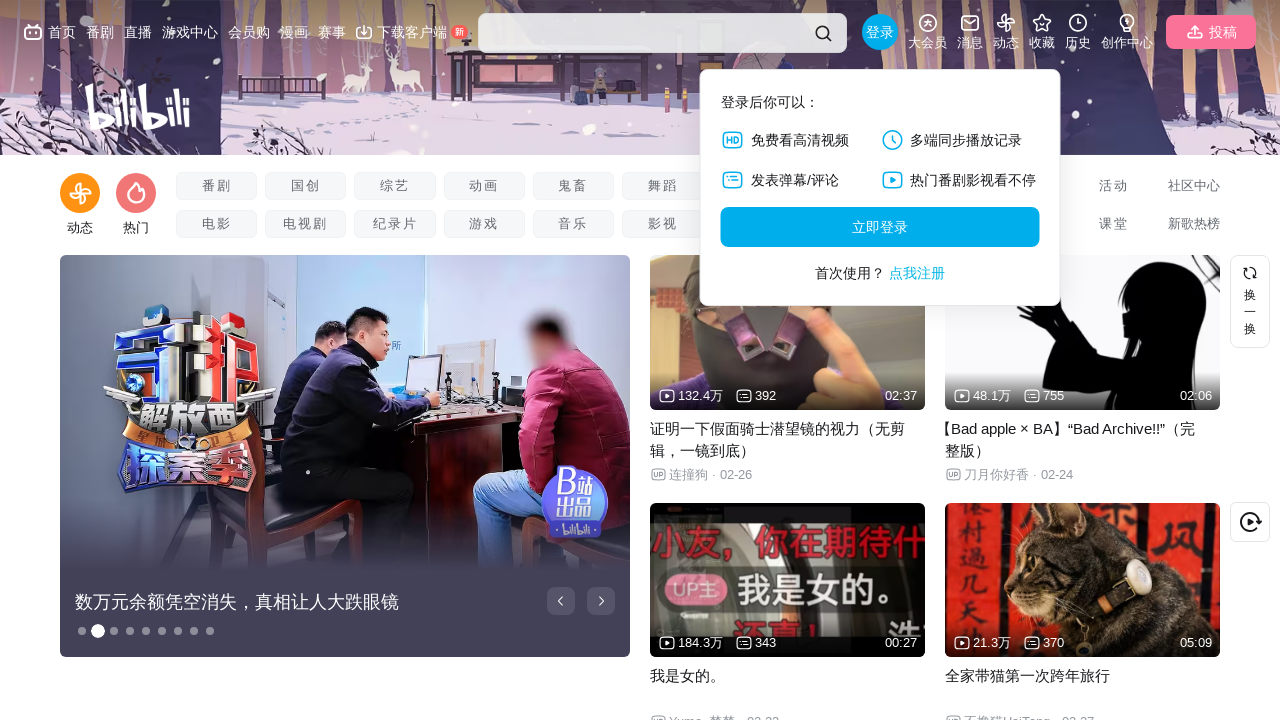

Navigated to Bilibili homepage
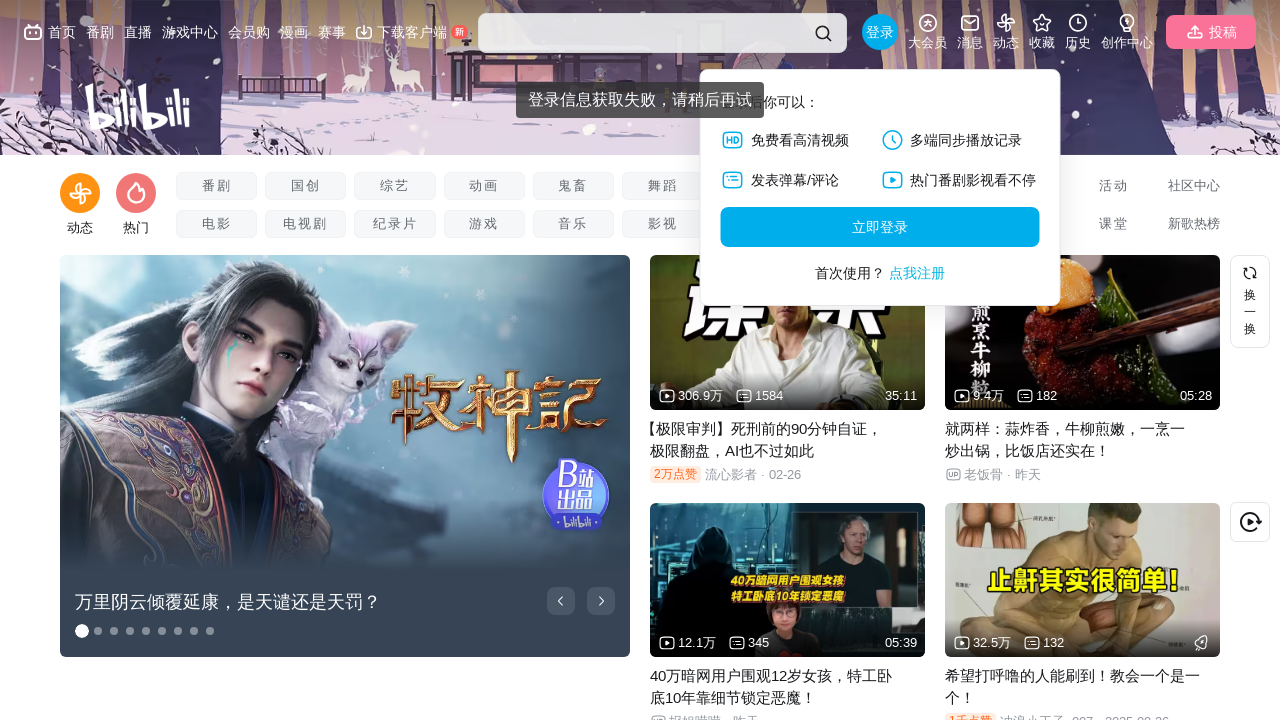

Page DOM content loaded
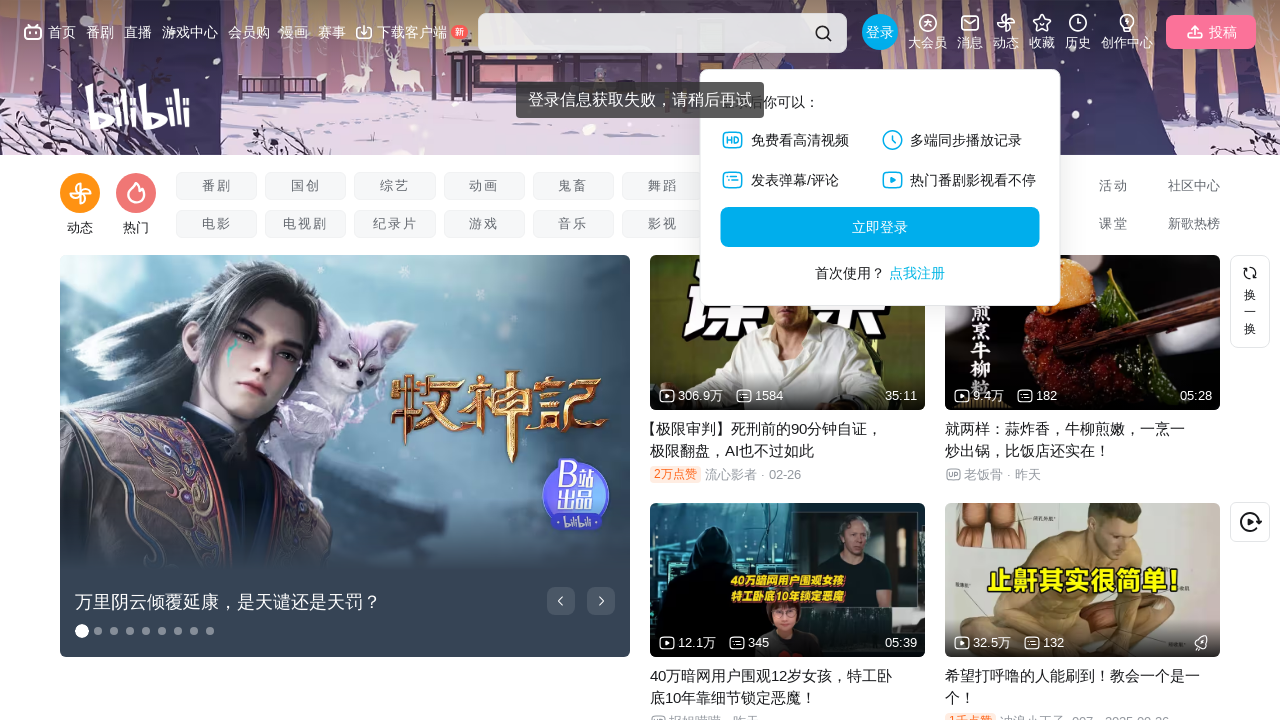

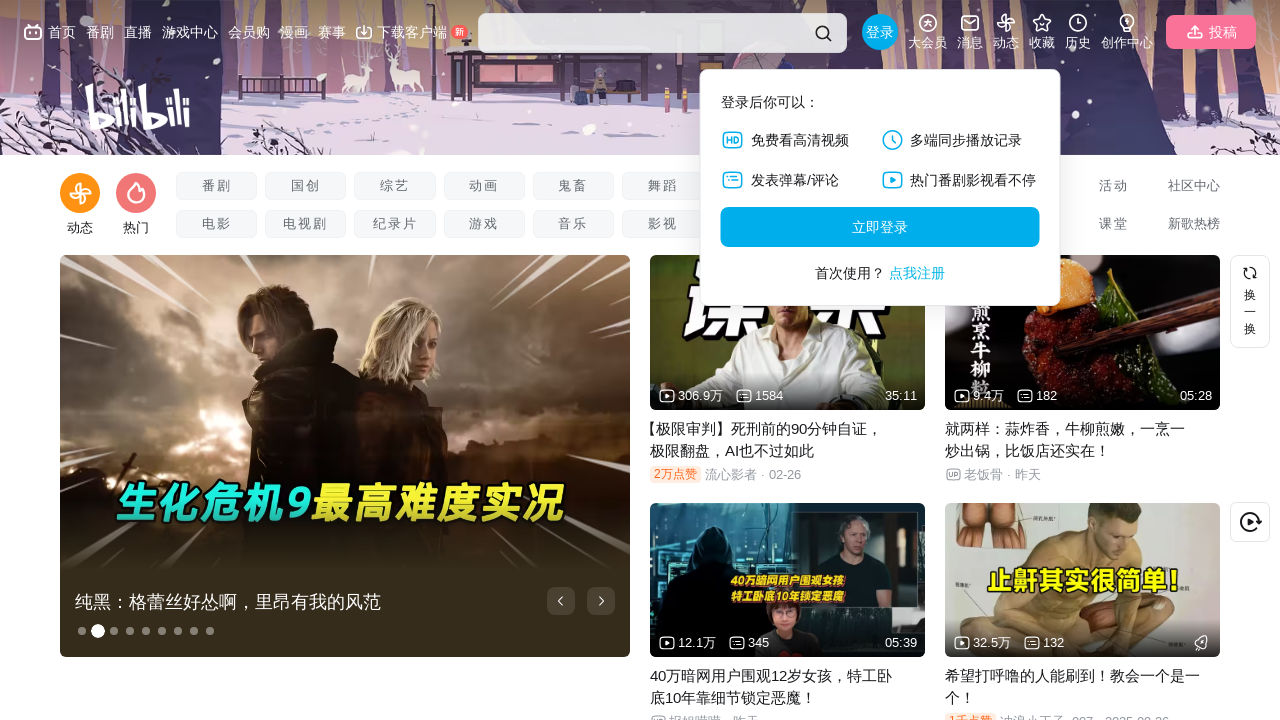